Tests handling of JavaScript alert popups by triggering an alert and accepting it

Starting URL: https://the-internet.herokuapp.com/javascript_alerts

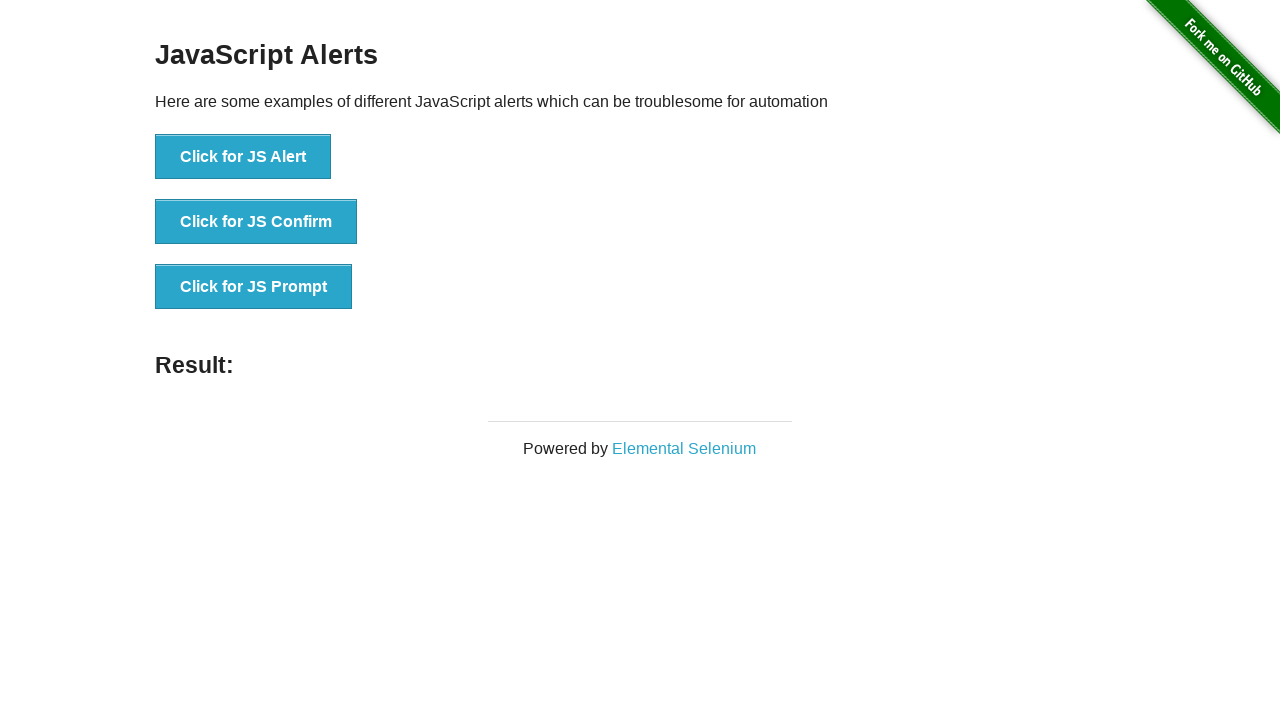

Clicked button to trigger JavaScript alert at (243, 157) on xpath=//button[@onclick="jsAlert()"]
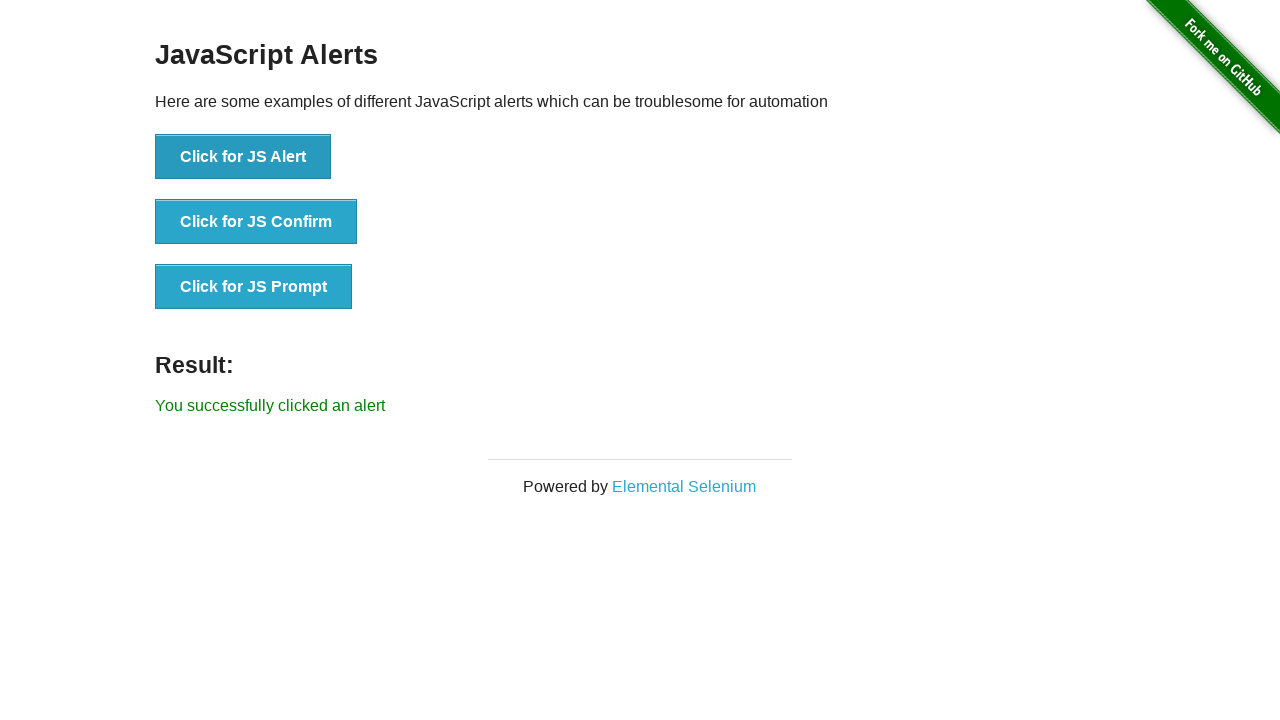

Set up dialog handler to accept alerts
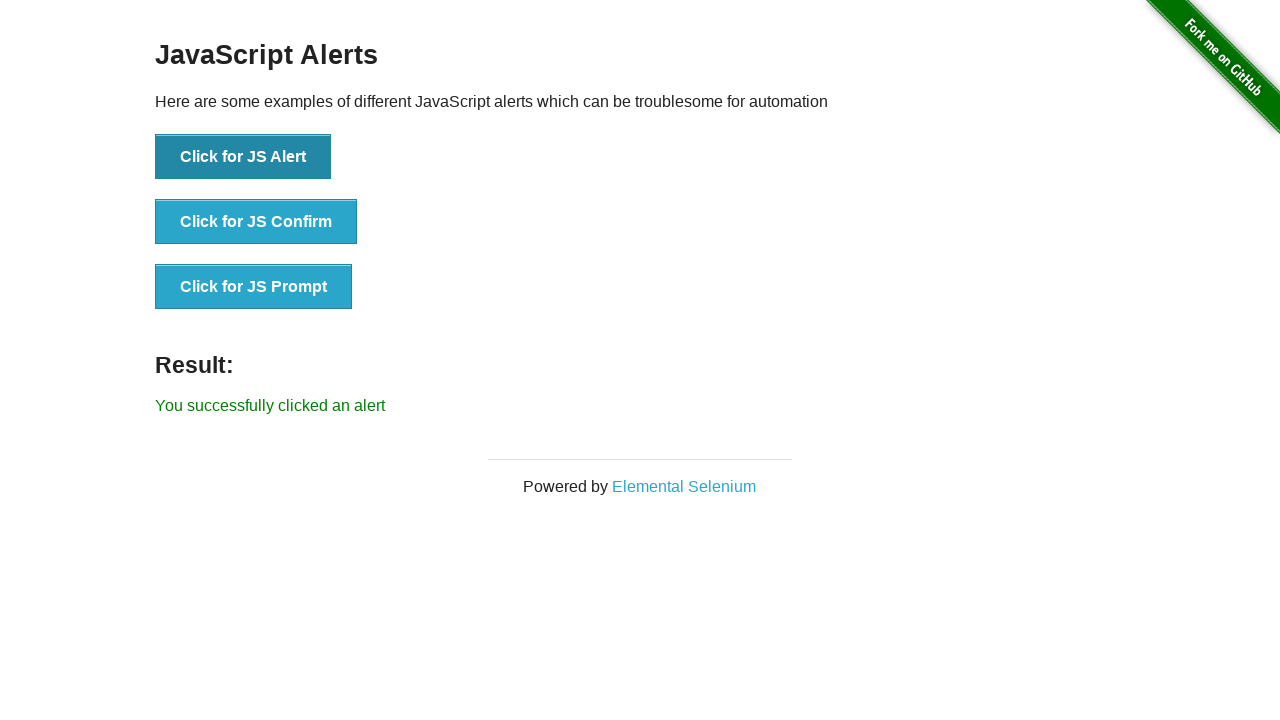

Waited for result message to appear
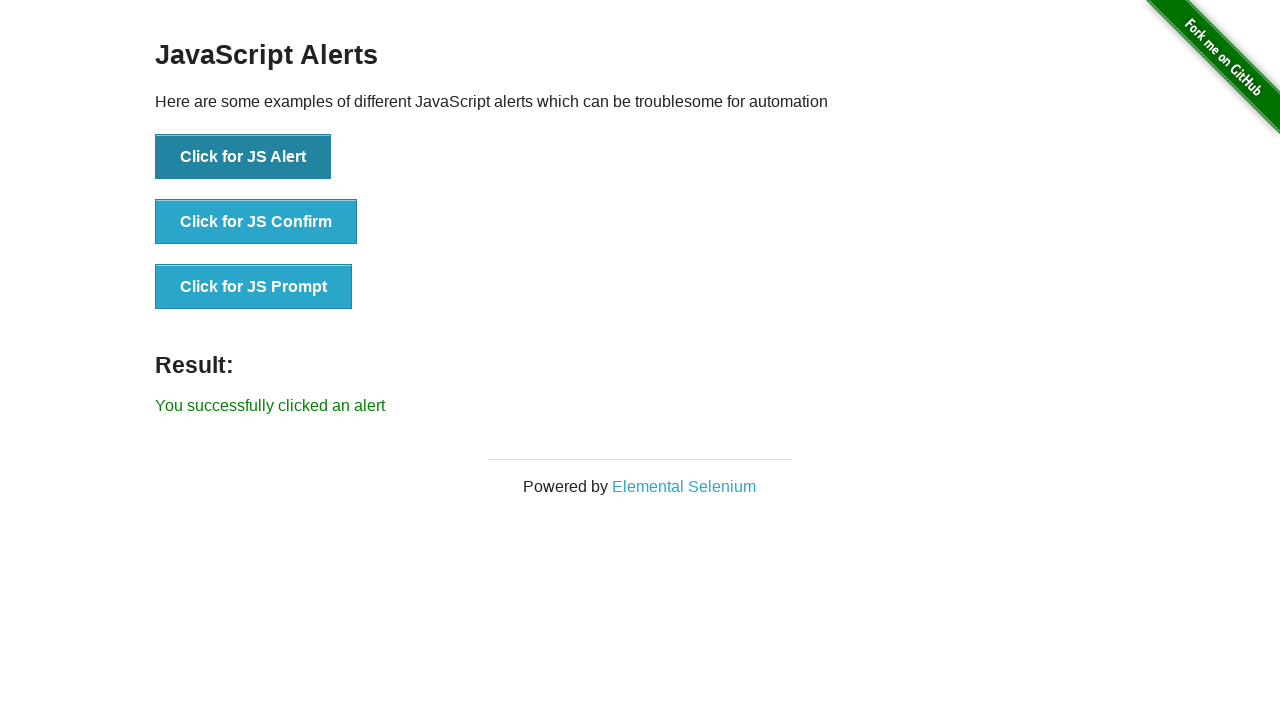

Retrieved result message text
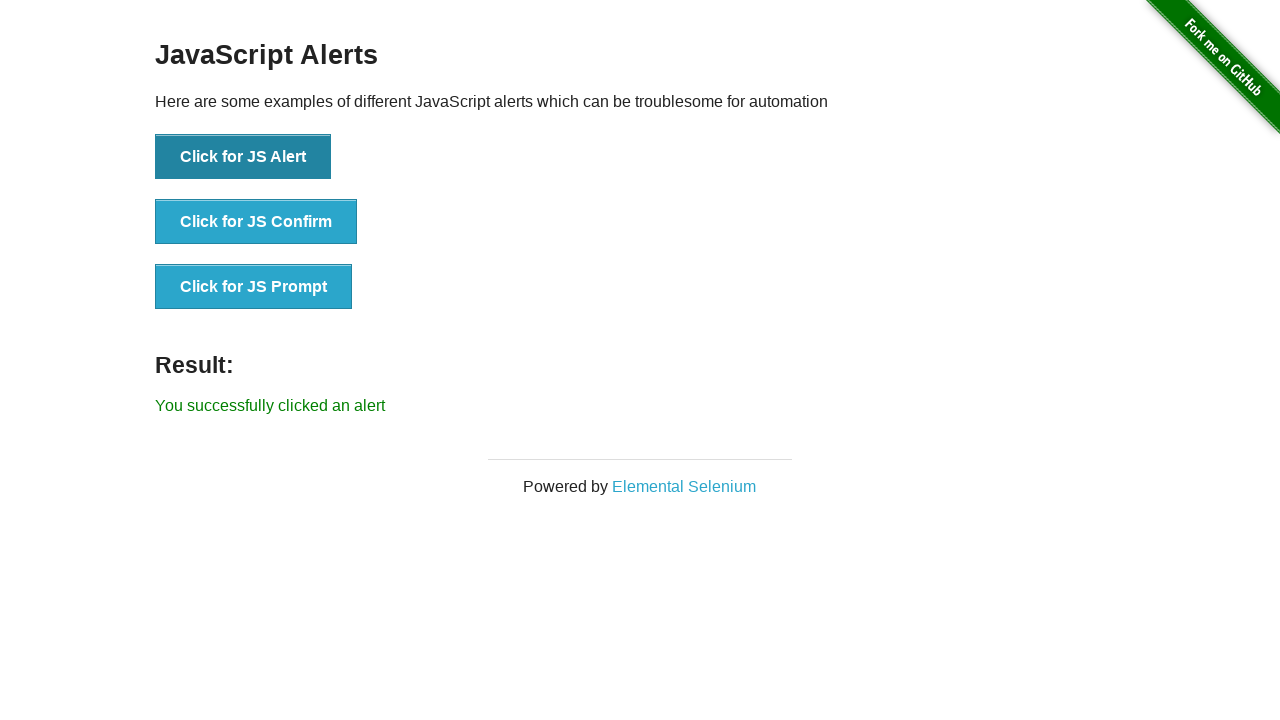

Verified result message is 'You successfully clicked an alert'
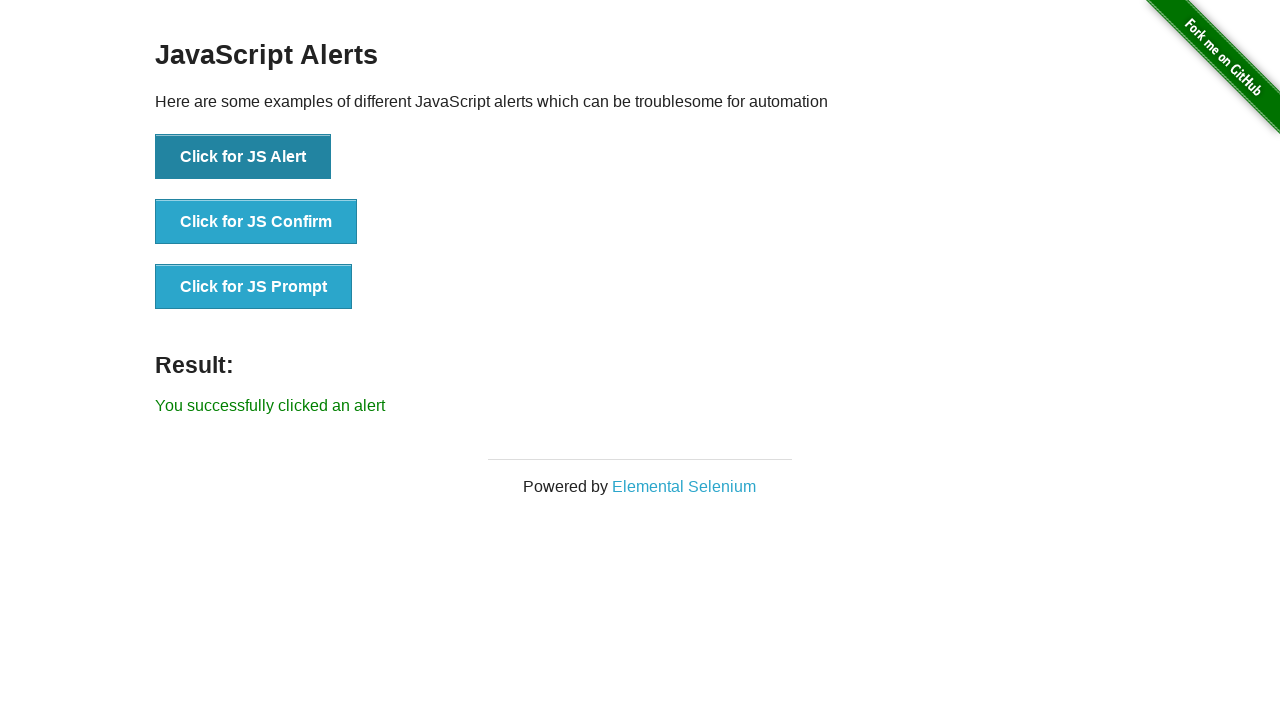

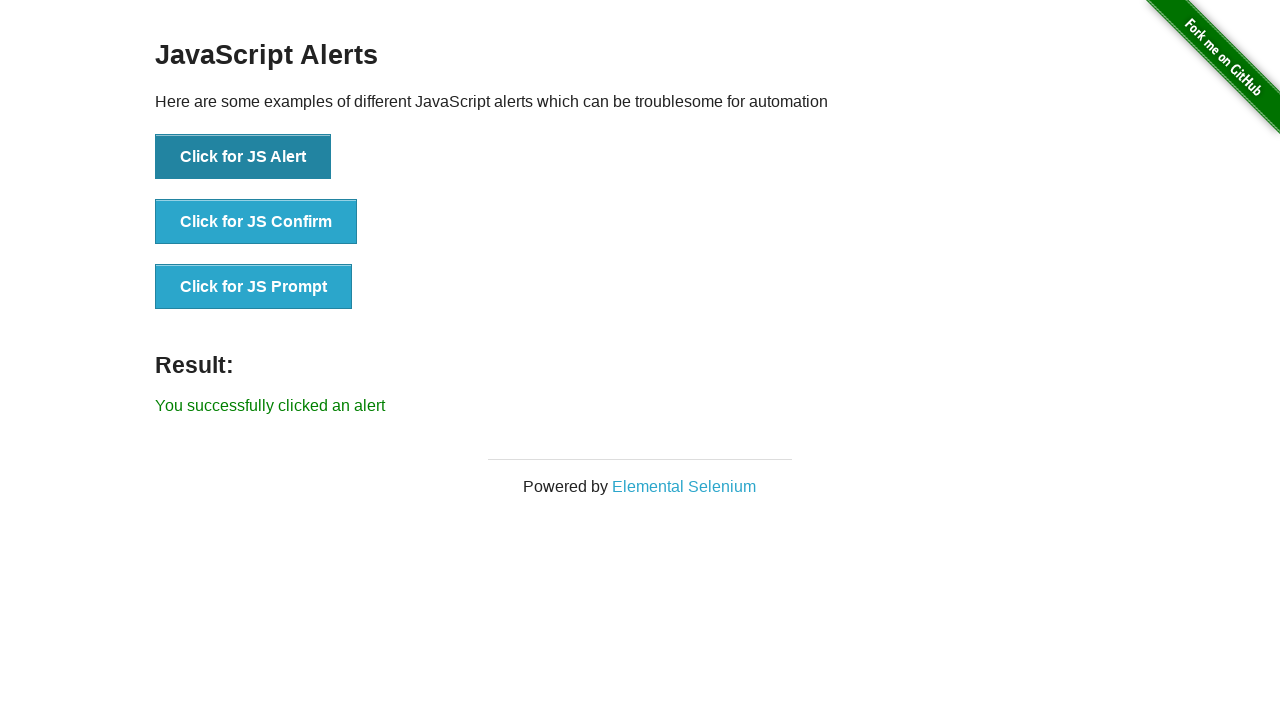